Tests that new items are appended to the bottom of the todo list by adding 3 items

Starting URL: https://demo.playwright.dev/todomvc

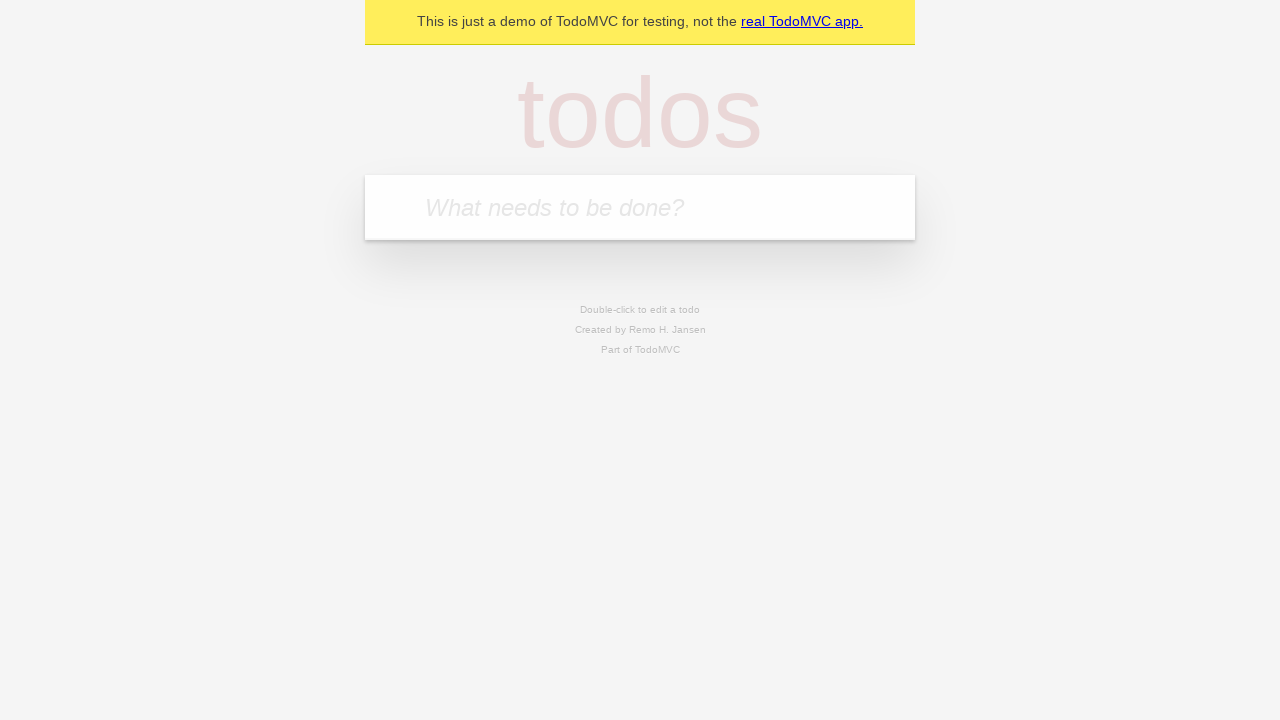

Filled new todo input with 'buy some cheese' on .new-todo
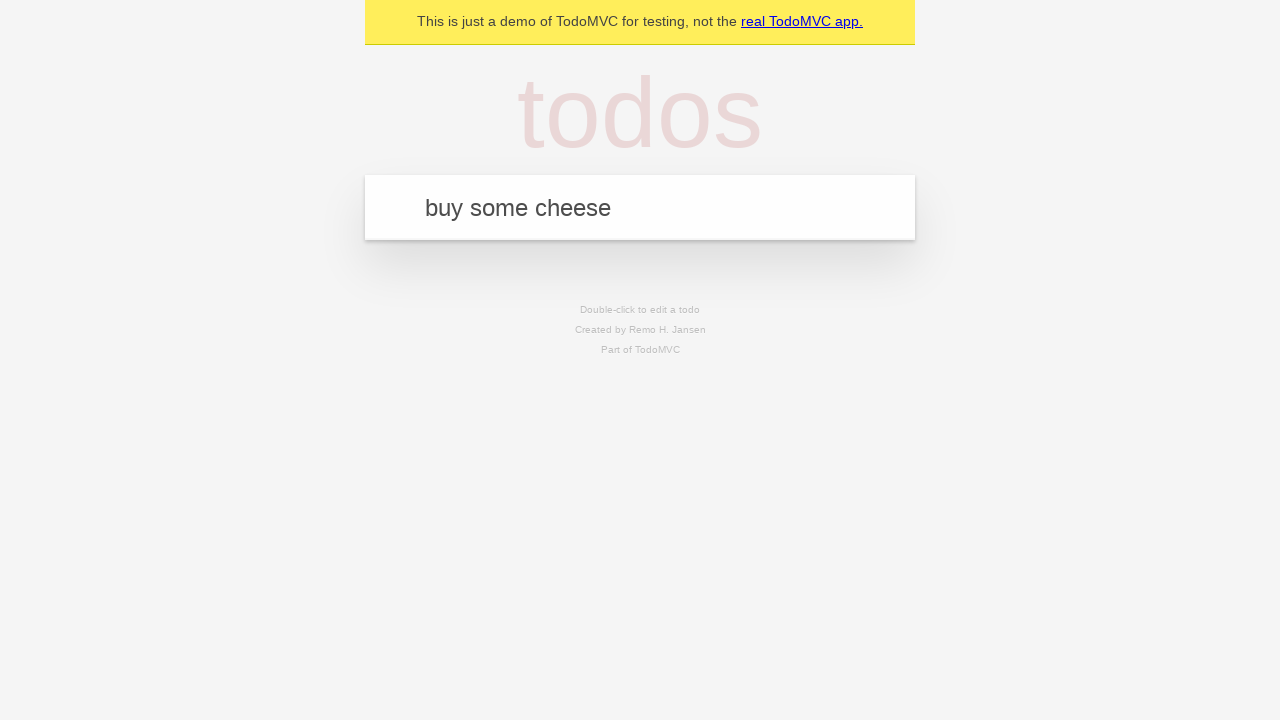

Pressed Enter to add first todo item on .new-todo
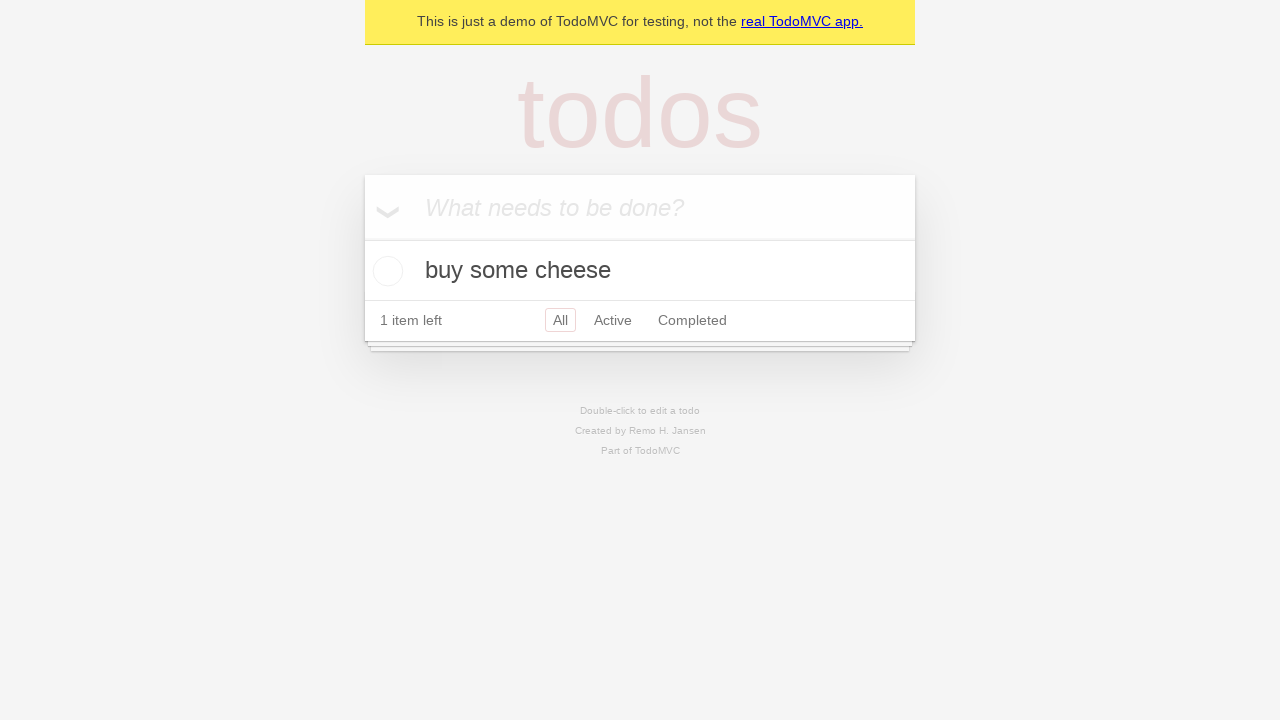

Filled new todo input with 'feed the cat' on .new-todo
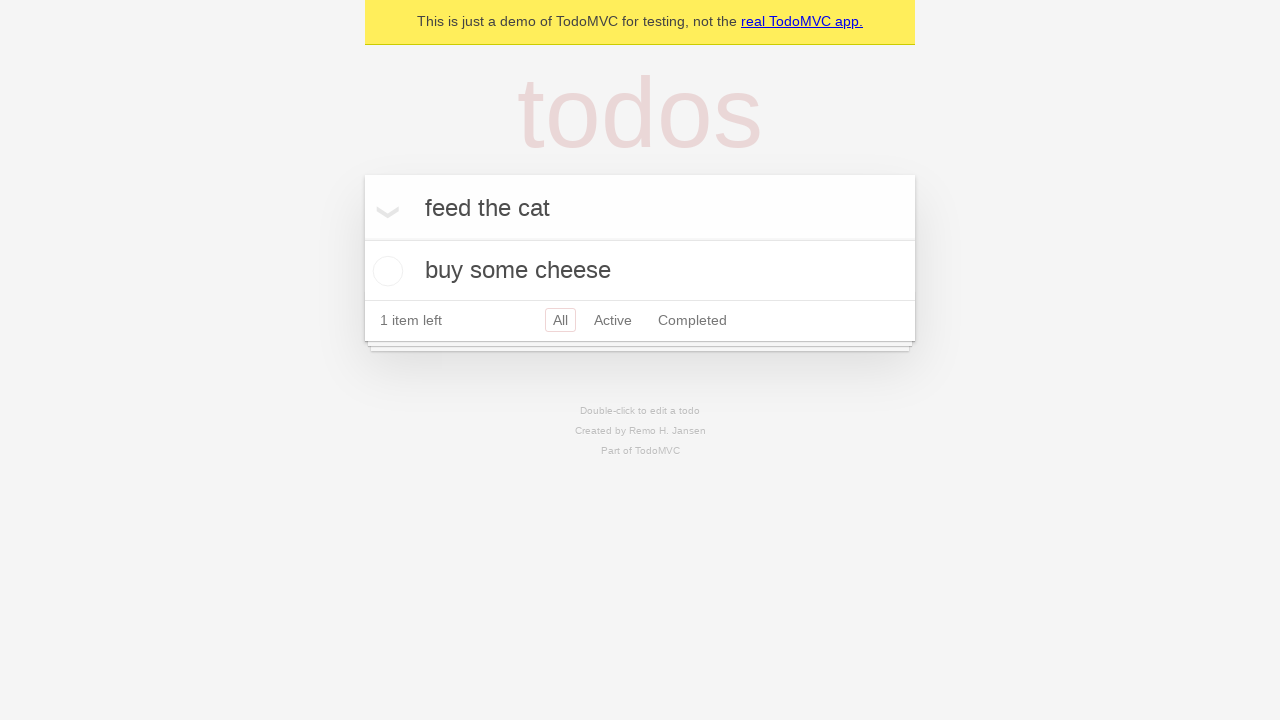

Pressed Enter to add second todo item on .new-todo
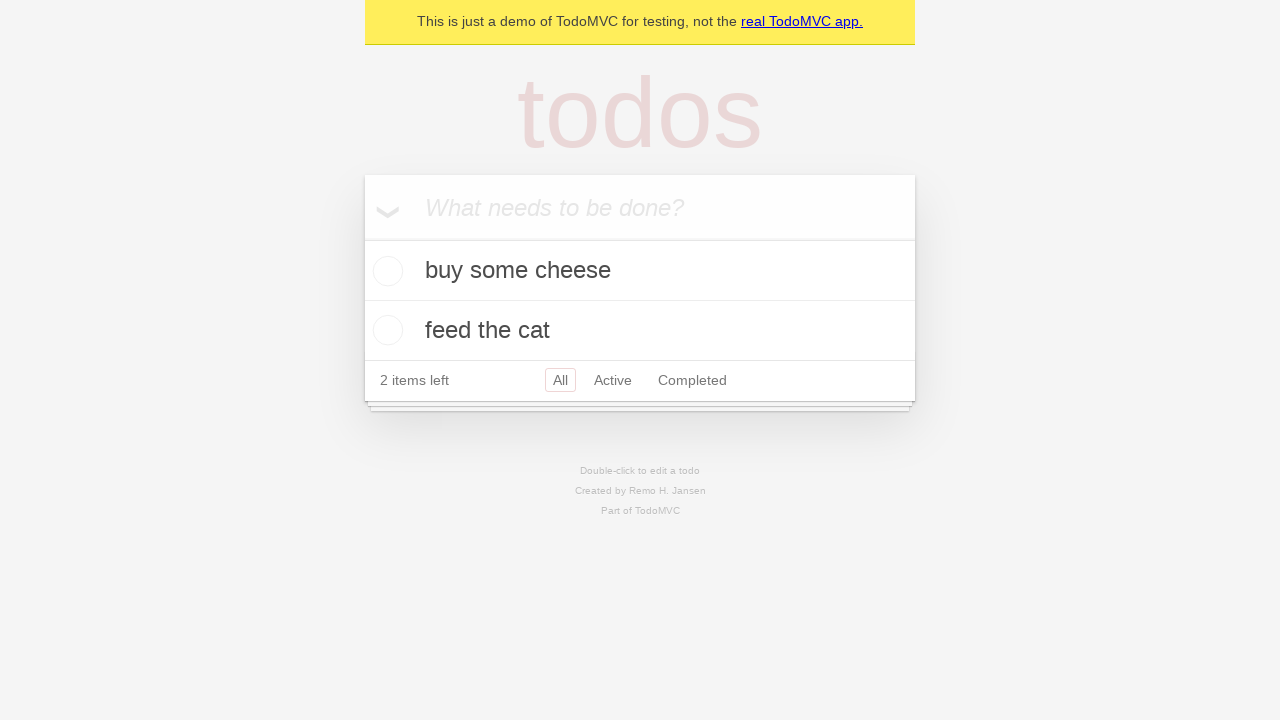

Filled new todo input with 'book a doctors appointment' on .new-todo
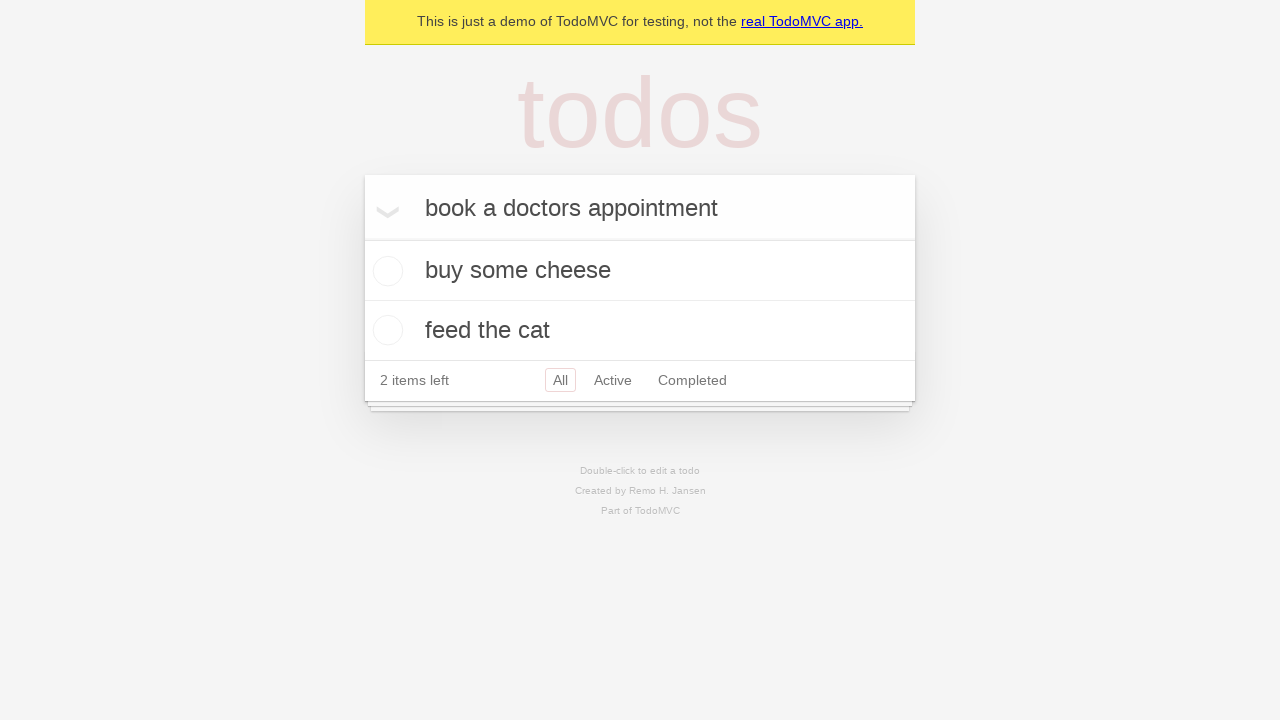

Pressed Enter to add third todo item on .new-todo
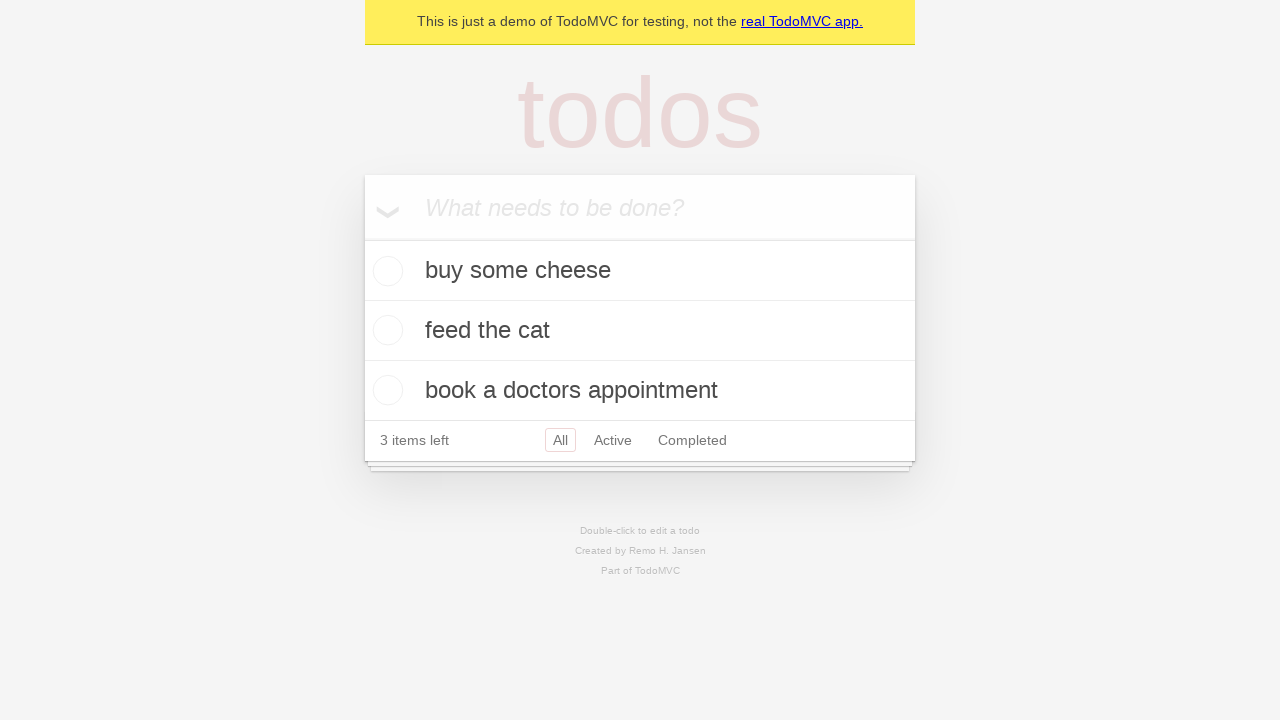

Todo count element loaded, confirming all 3 items were added to the list
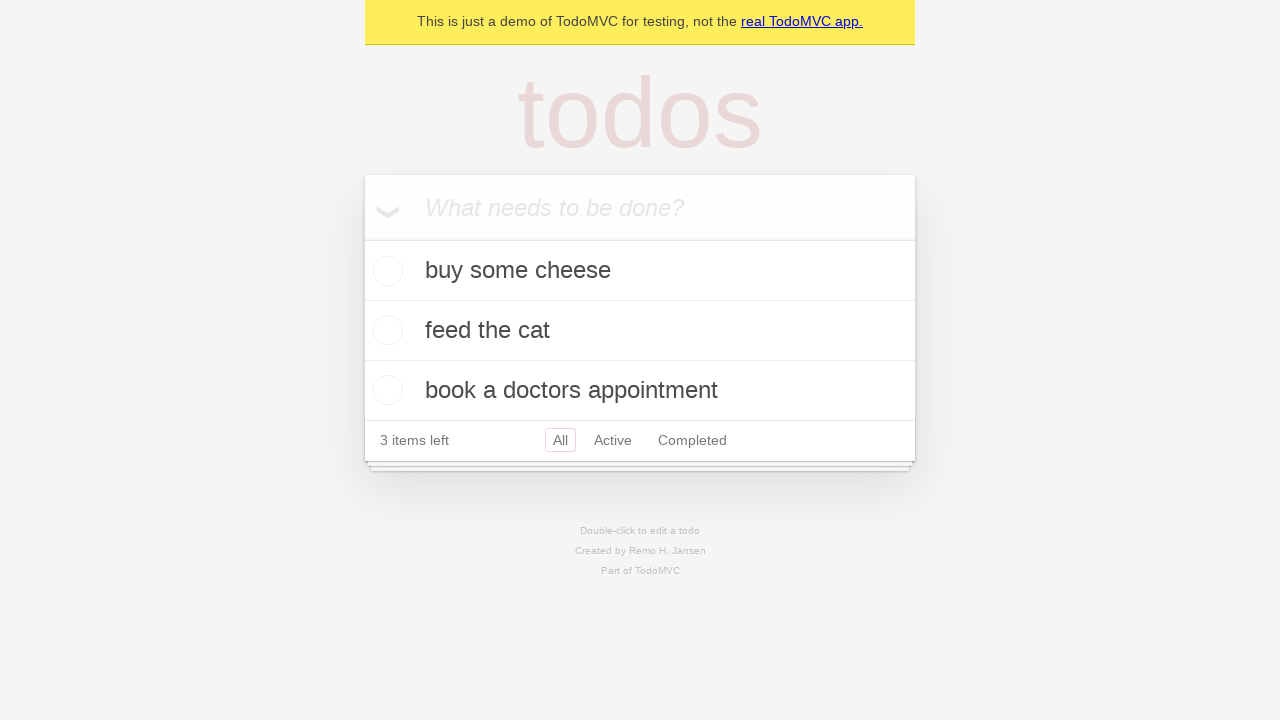

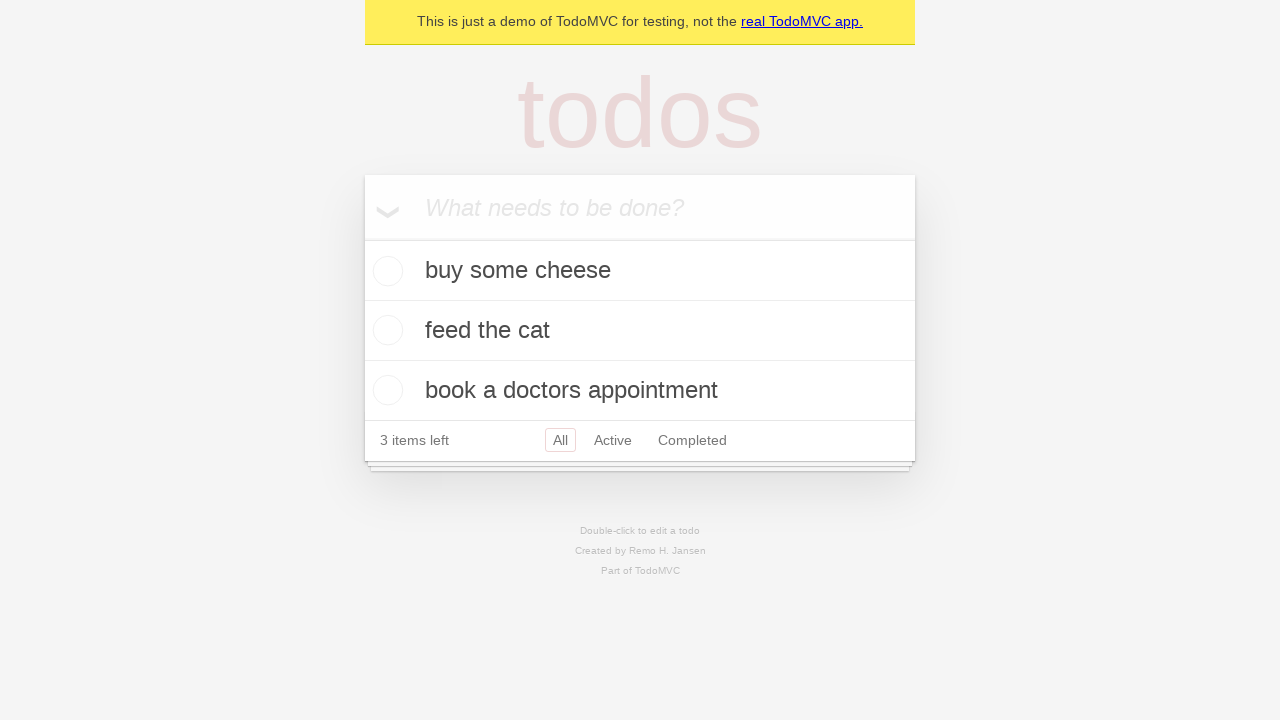